Tests page scrolling functionality by scrolling down multiple times using PAGE_DOWN key and then scrolling back up using PAGE_UP key

Starting URL: https://techproeducation.com

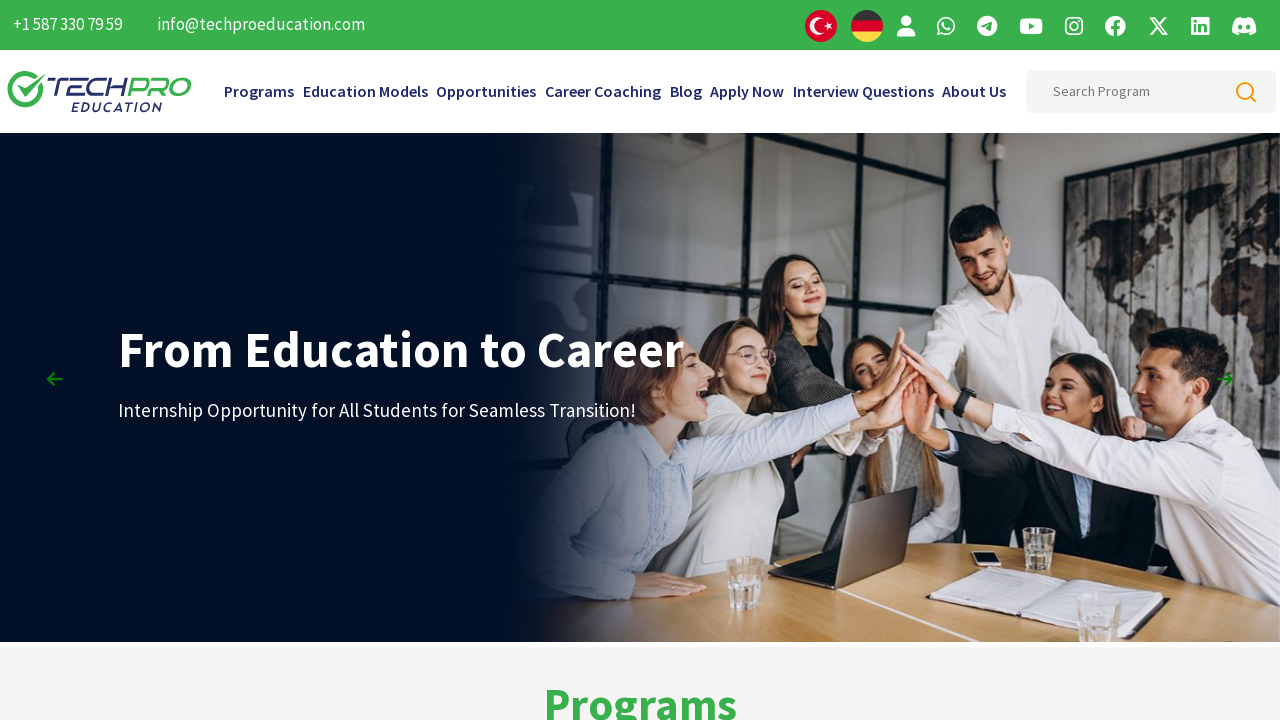

Pressed PageDown to scroll down (1st scroll)
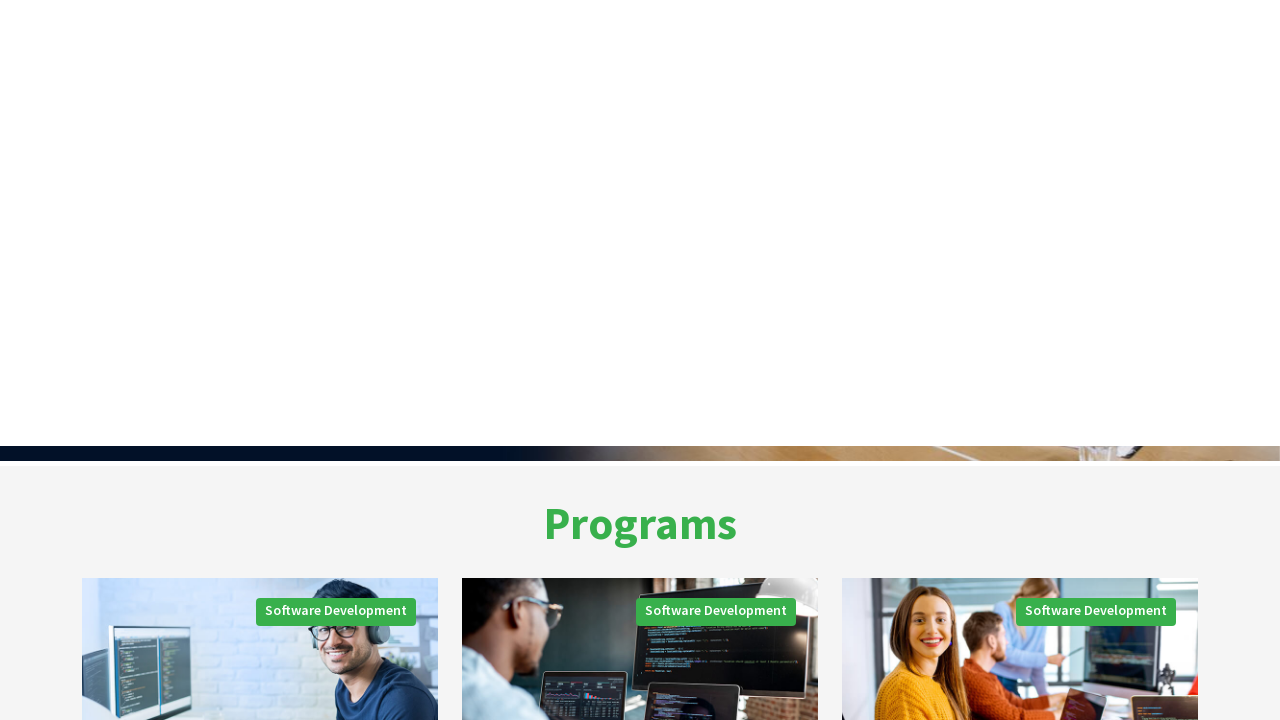

Waited 2 seconds after first scroll down
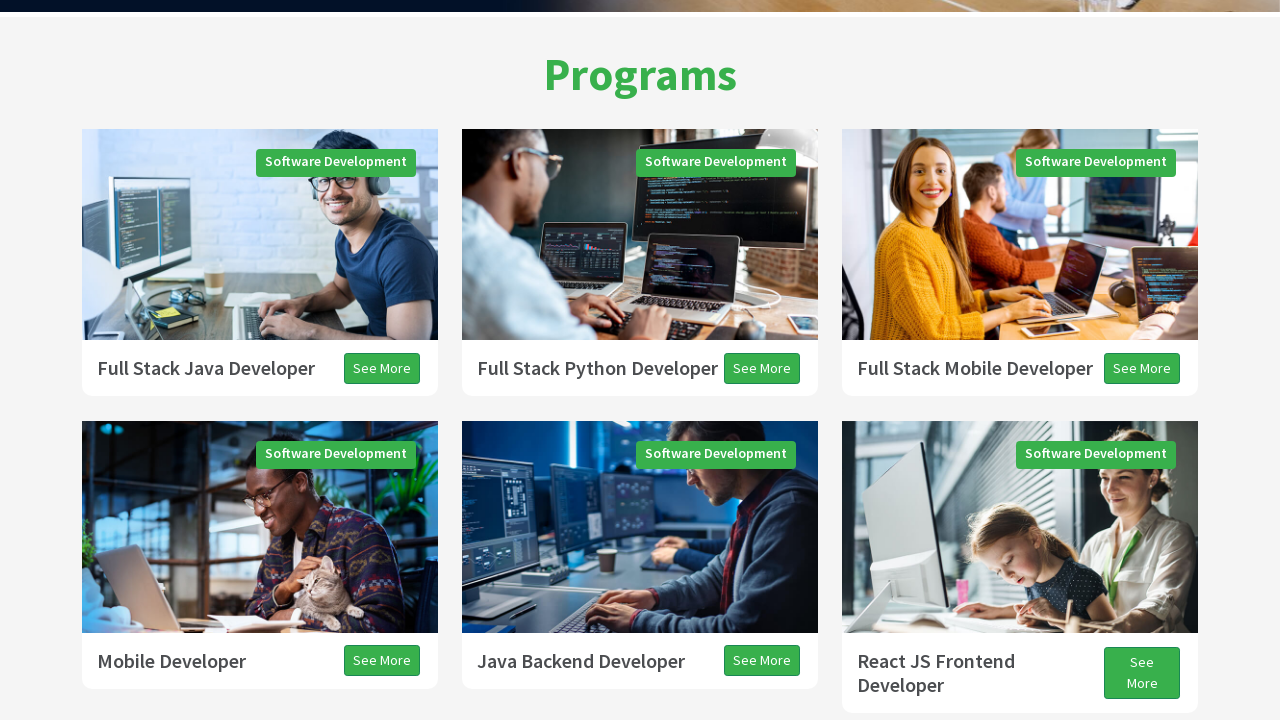

Pressed PageDown to scroll down (2nd scroll)
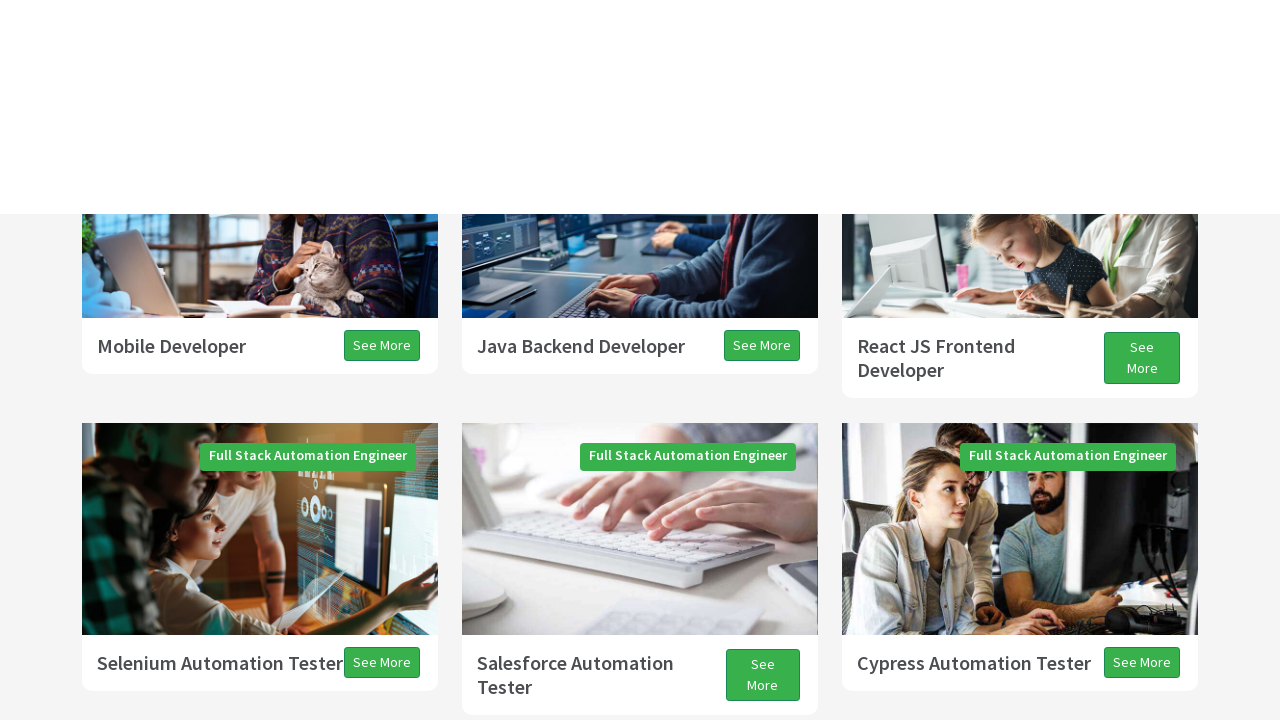

Waited 2 seconds after second scroll down
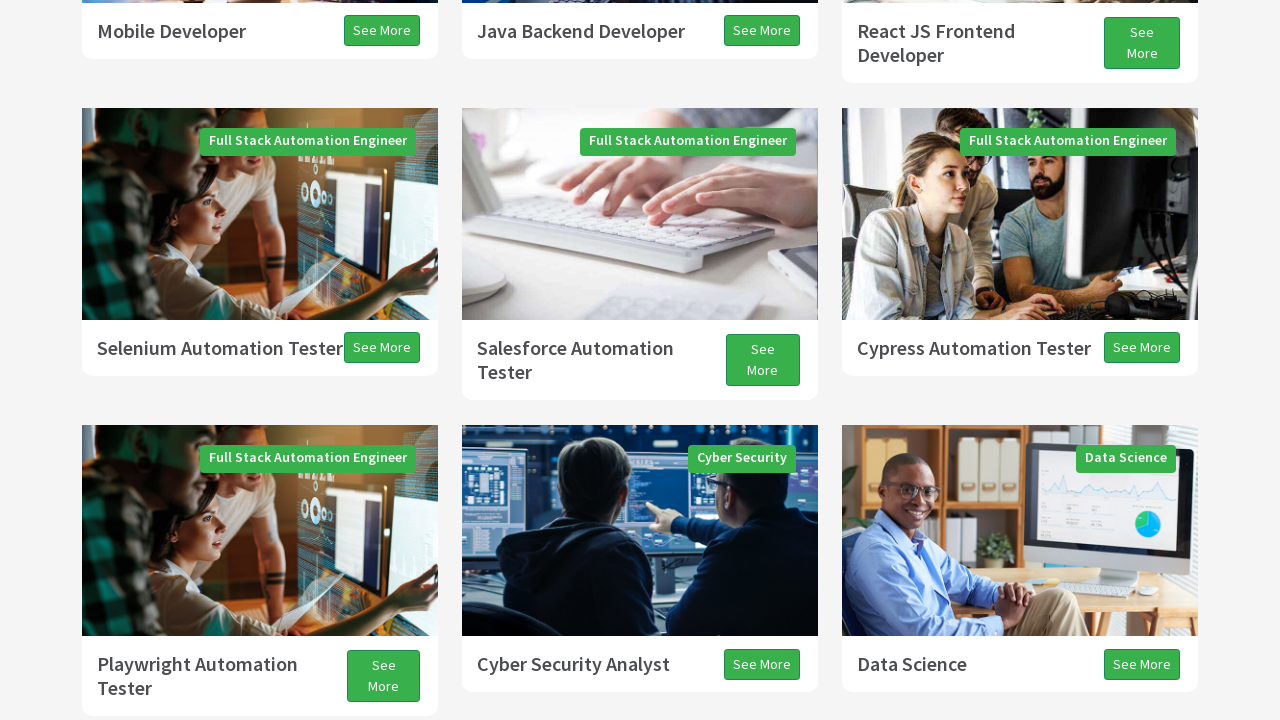

Pressed PageDown to scroll down (3rd scroll)
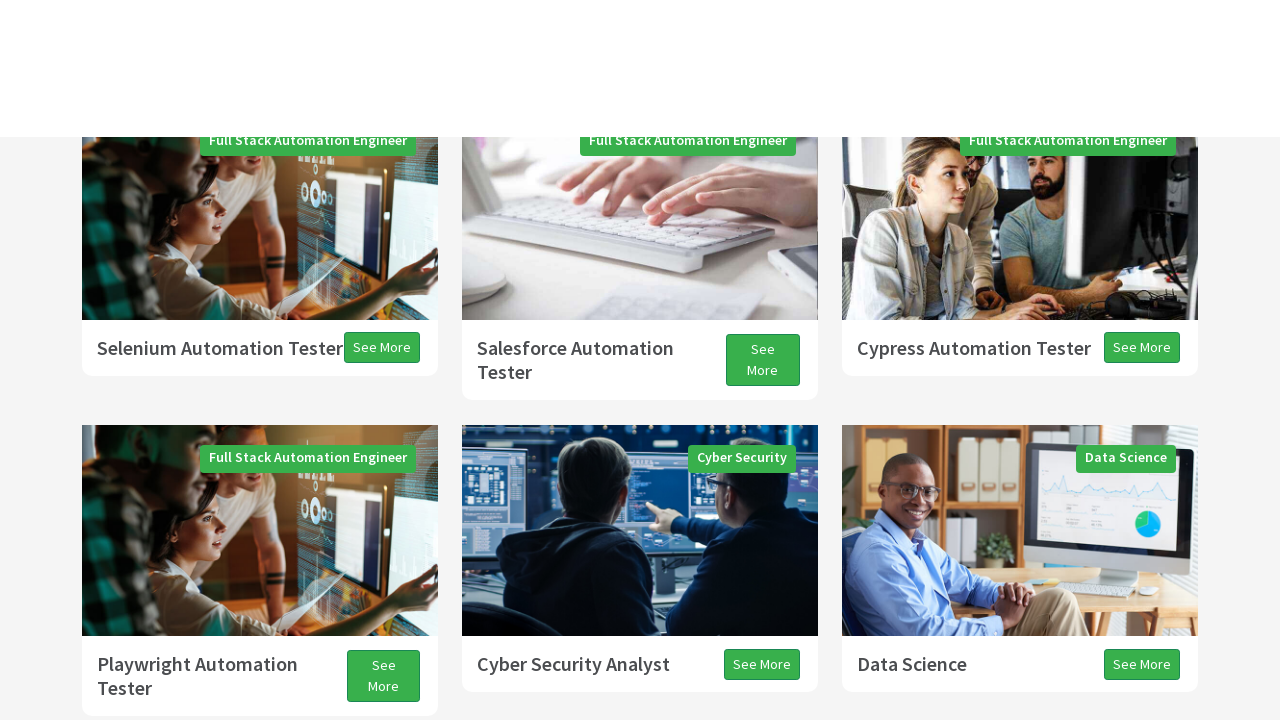

Waited 2 seconds after third scroll down
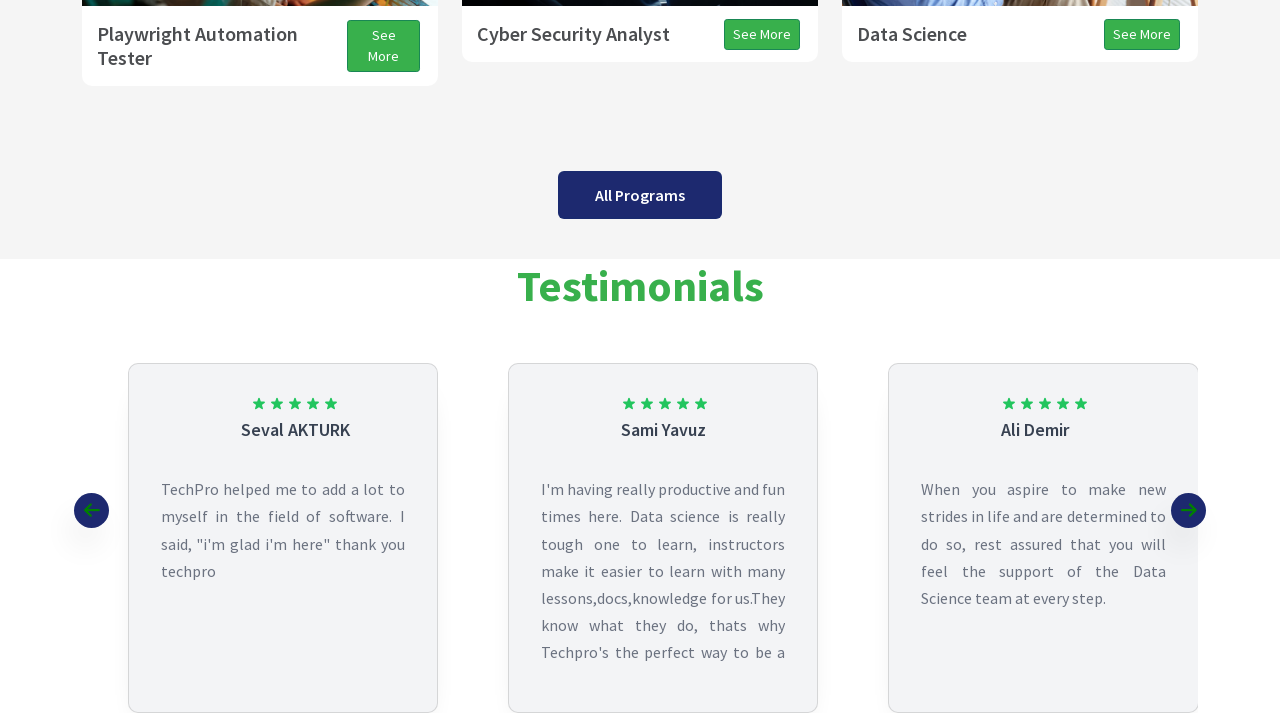

Pressed PageUp to scroll up (1st scroll)
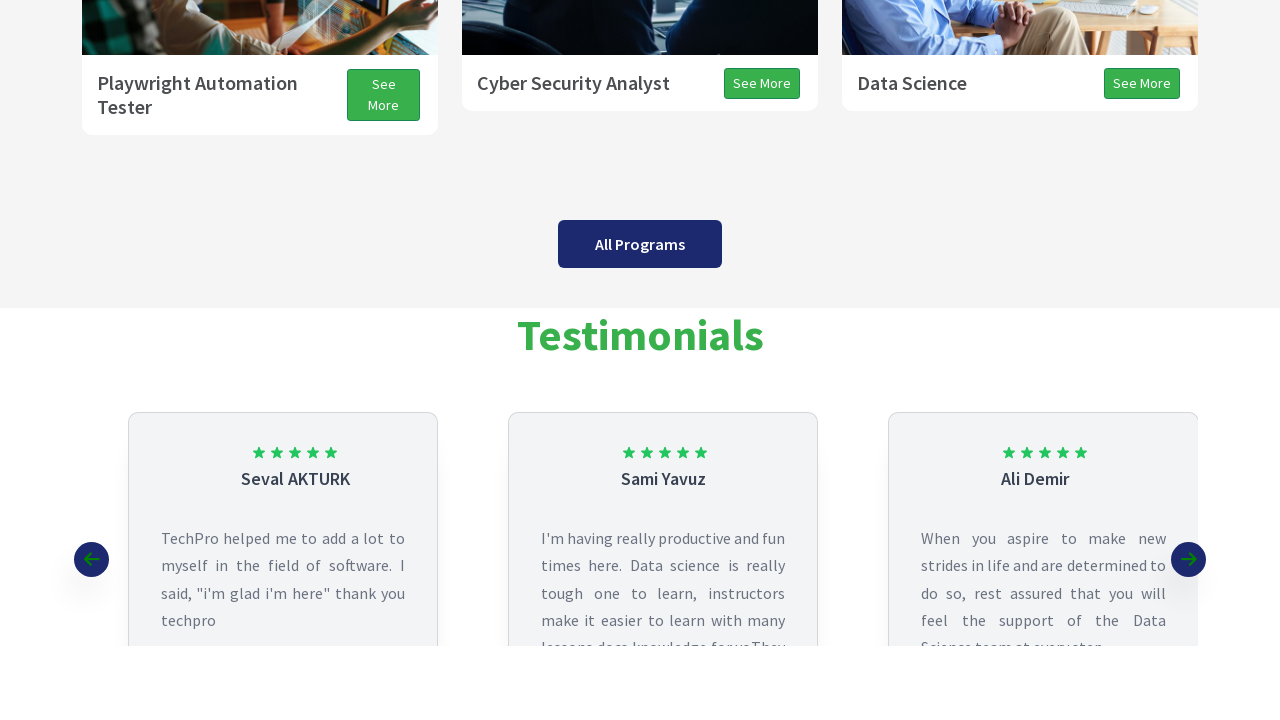

Waited 2 seconds after first scroll up
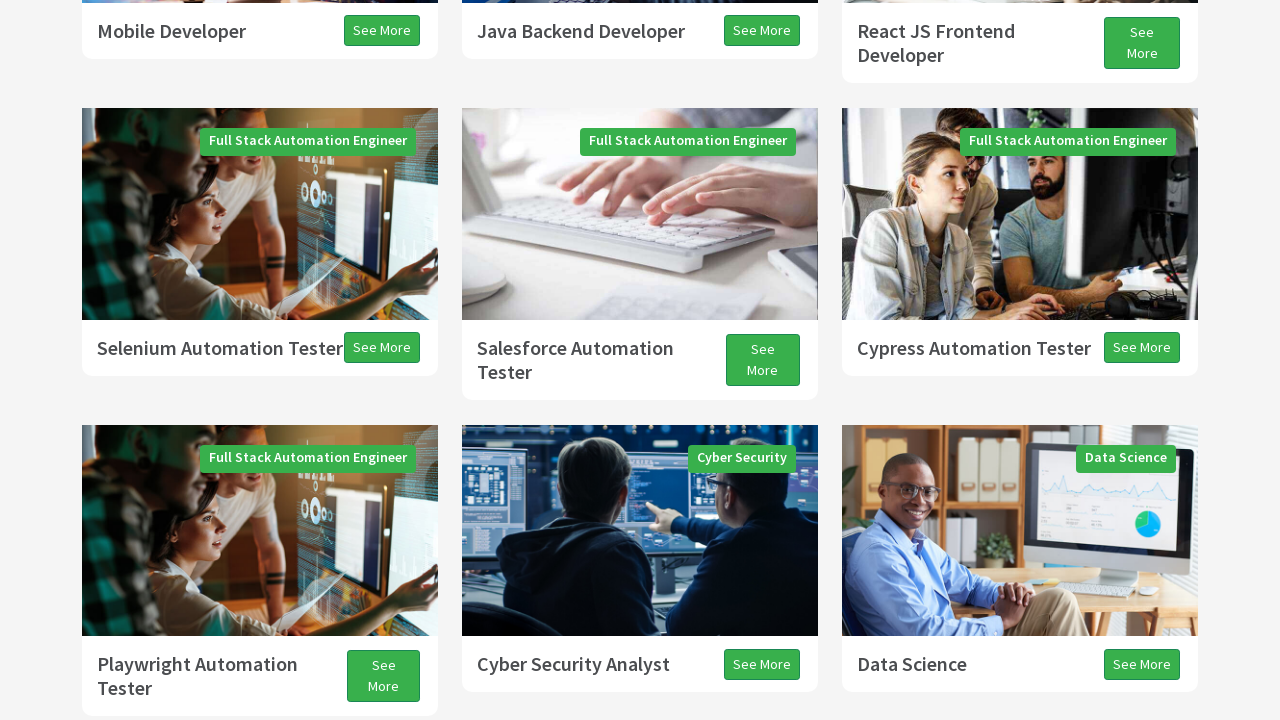

Pressed PageUp to scroll up (2nd scroll)
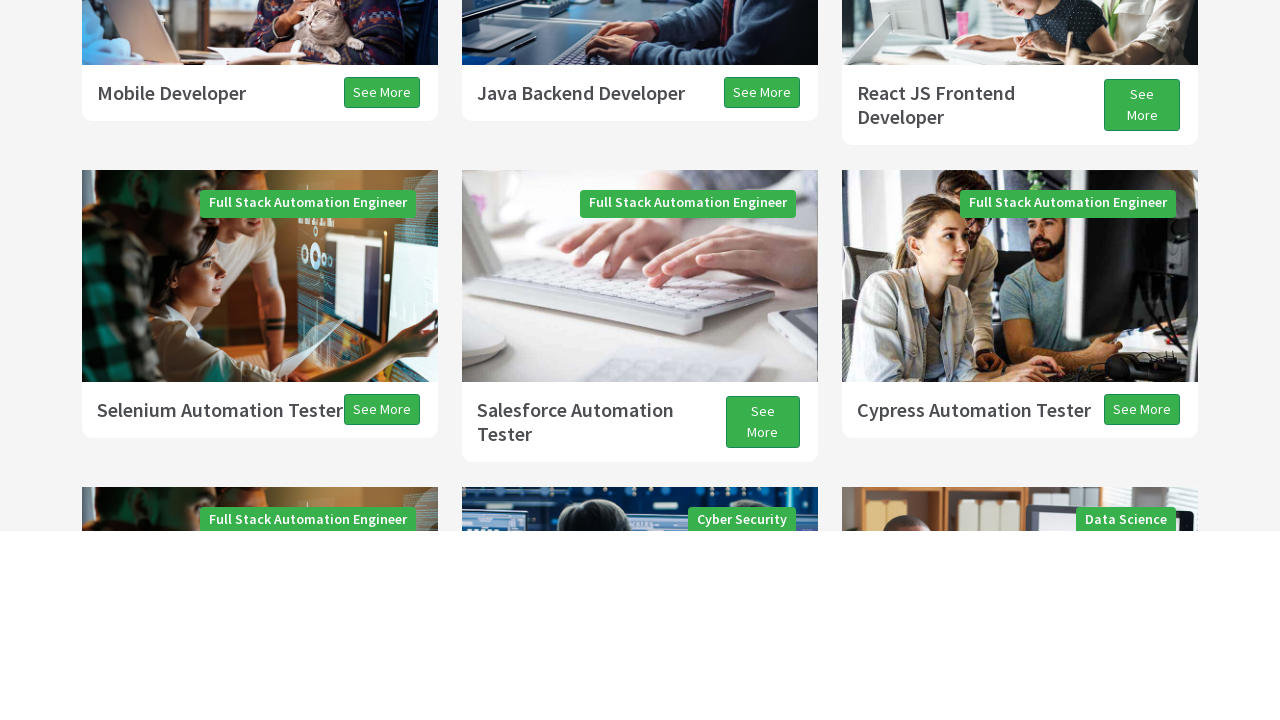

Waited 2 seconds after second scroll up
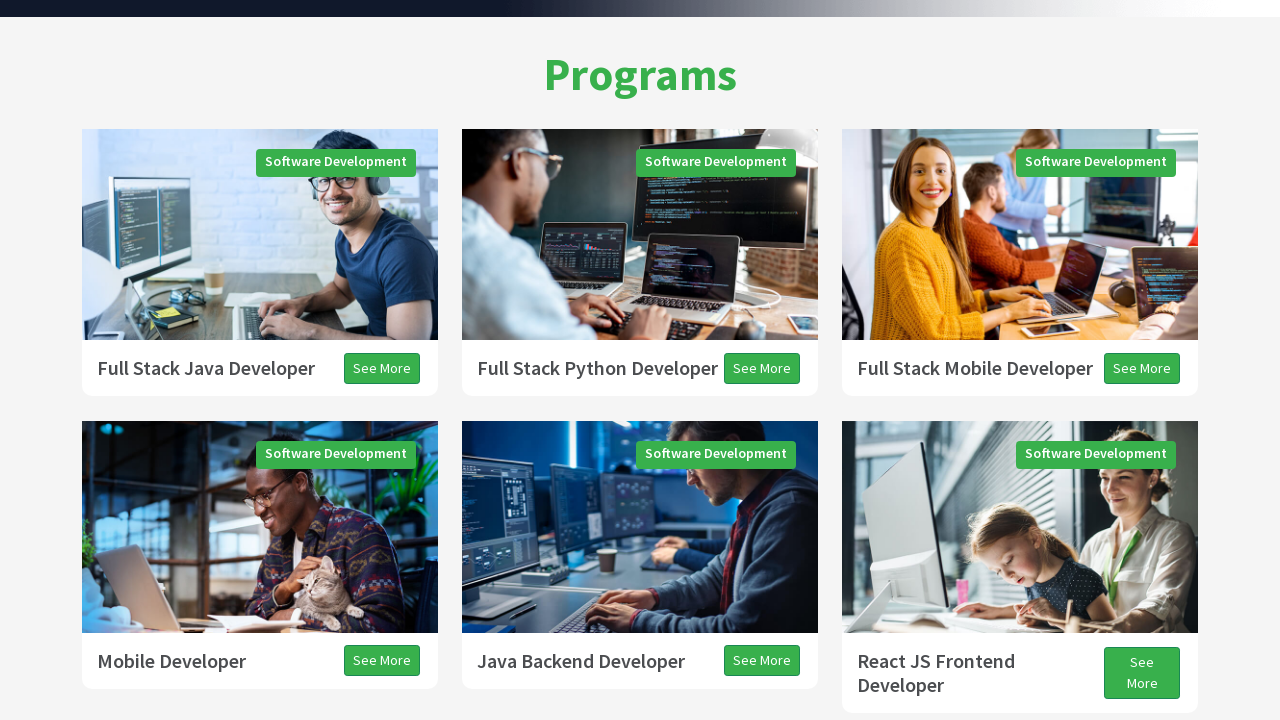

Pressed PageUp to scroll up (3rd scroll)
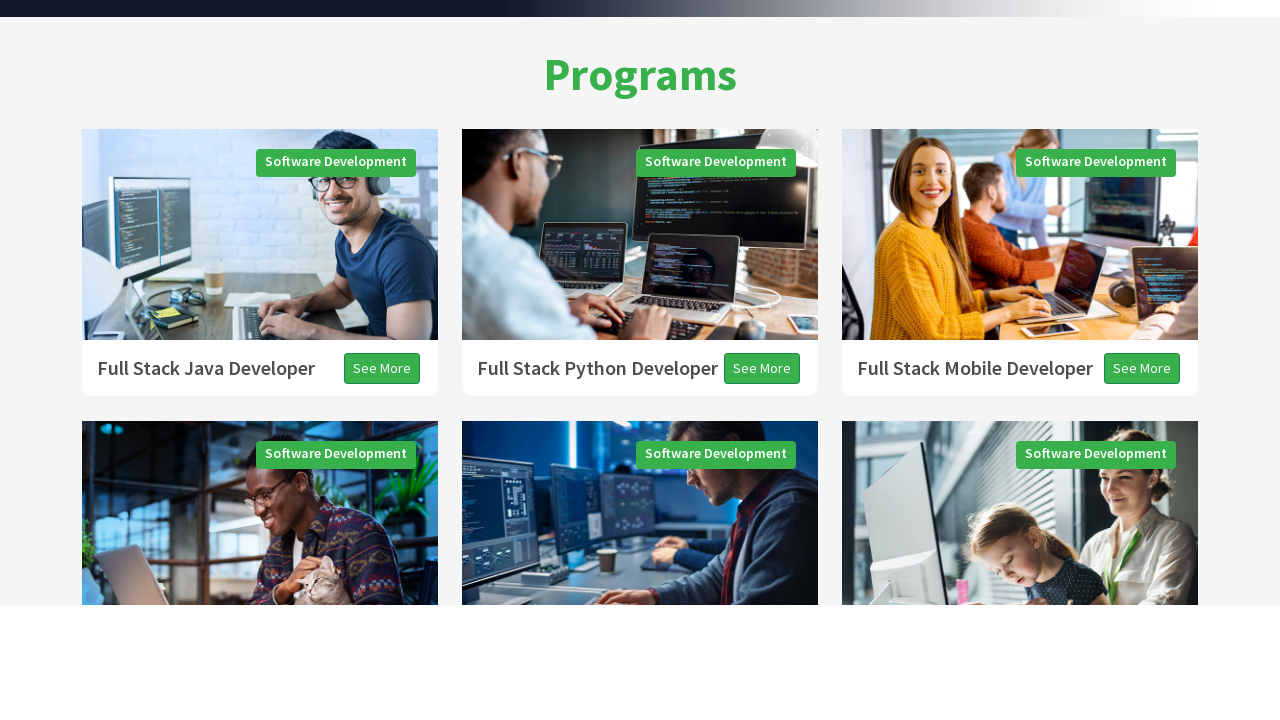

Waited 2 seconds after third scroll up
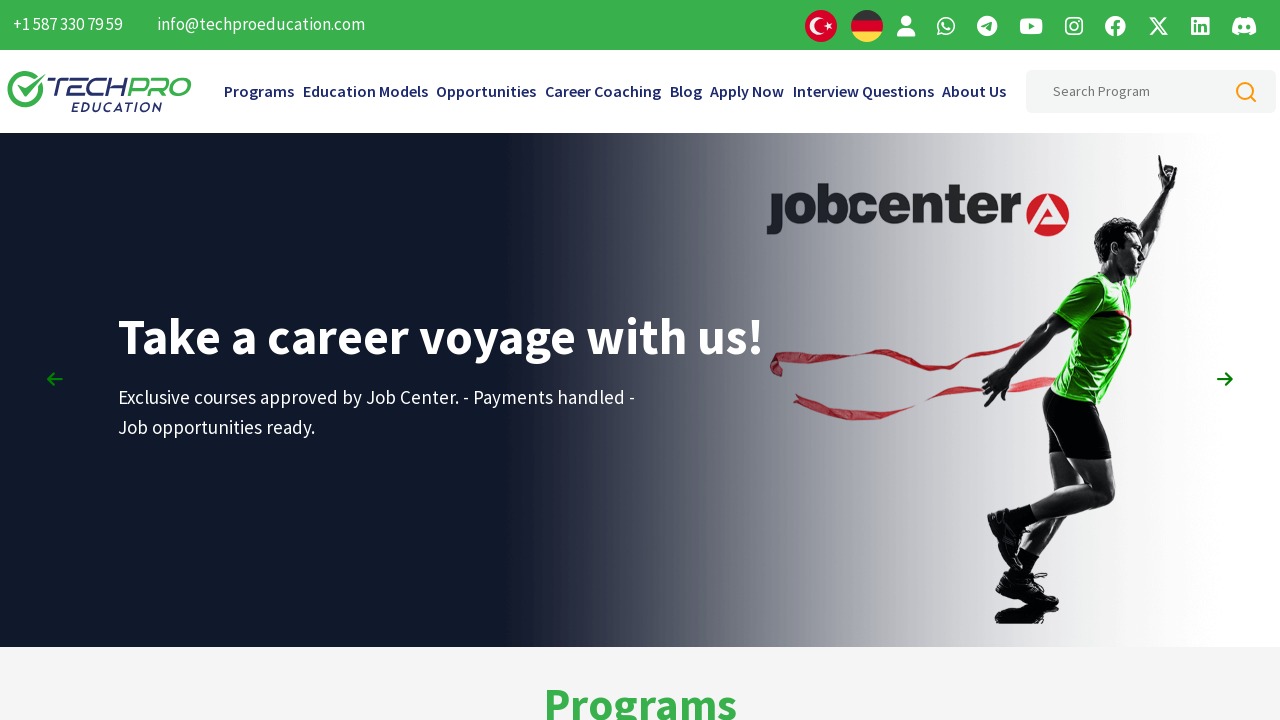

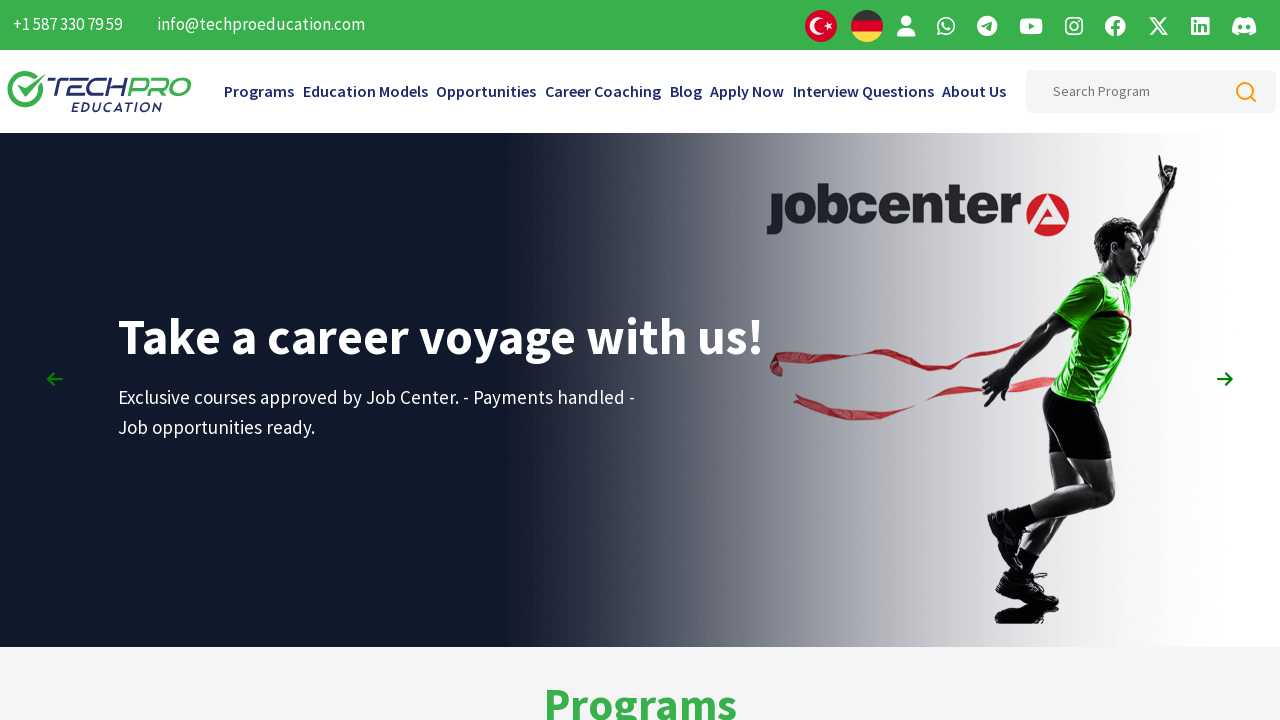